Tests browser window functionality by navigating to the Alerts, Frame & Windows section on demoqa.com, then clicking buttons to open new tabs, new windows, and new window messages, switching to each new context and closing it before returning to the original window.

Starting URL: https://demoqa.com/

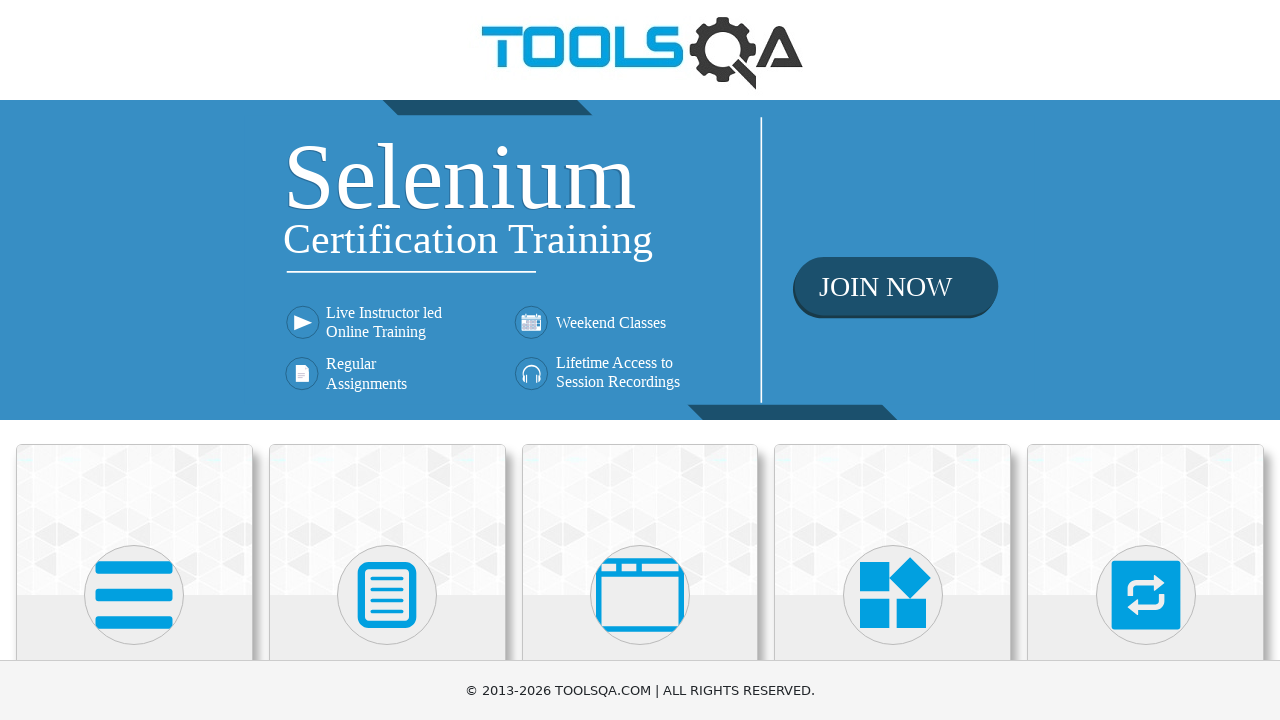

Set viewport size to 1980x1080
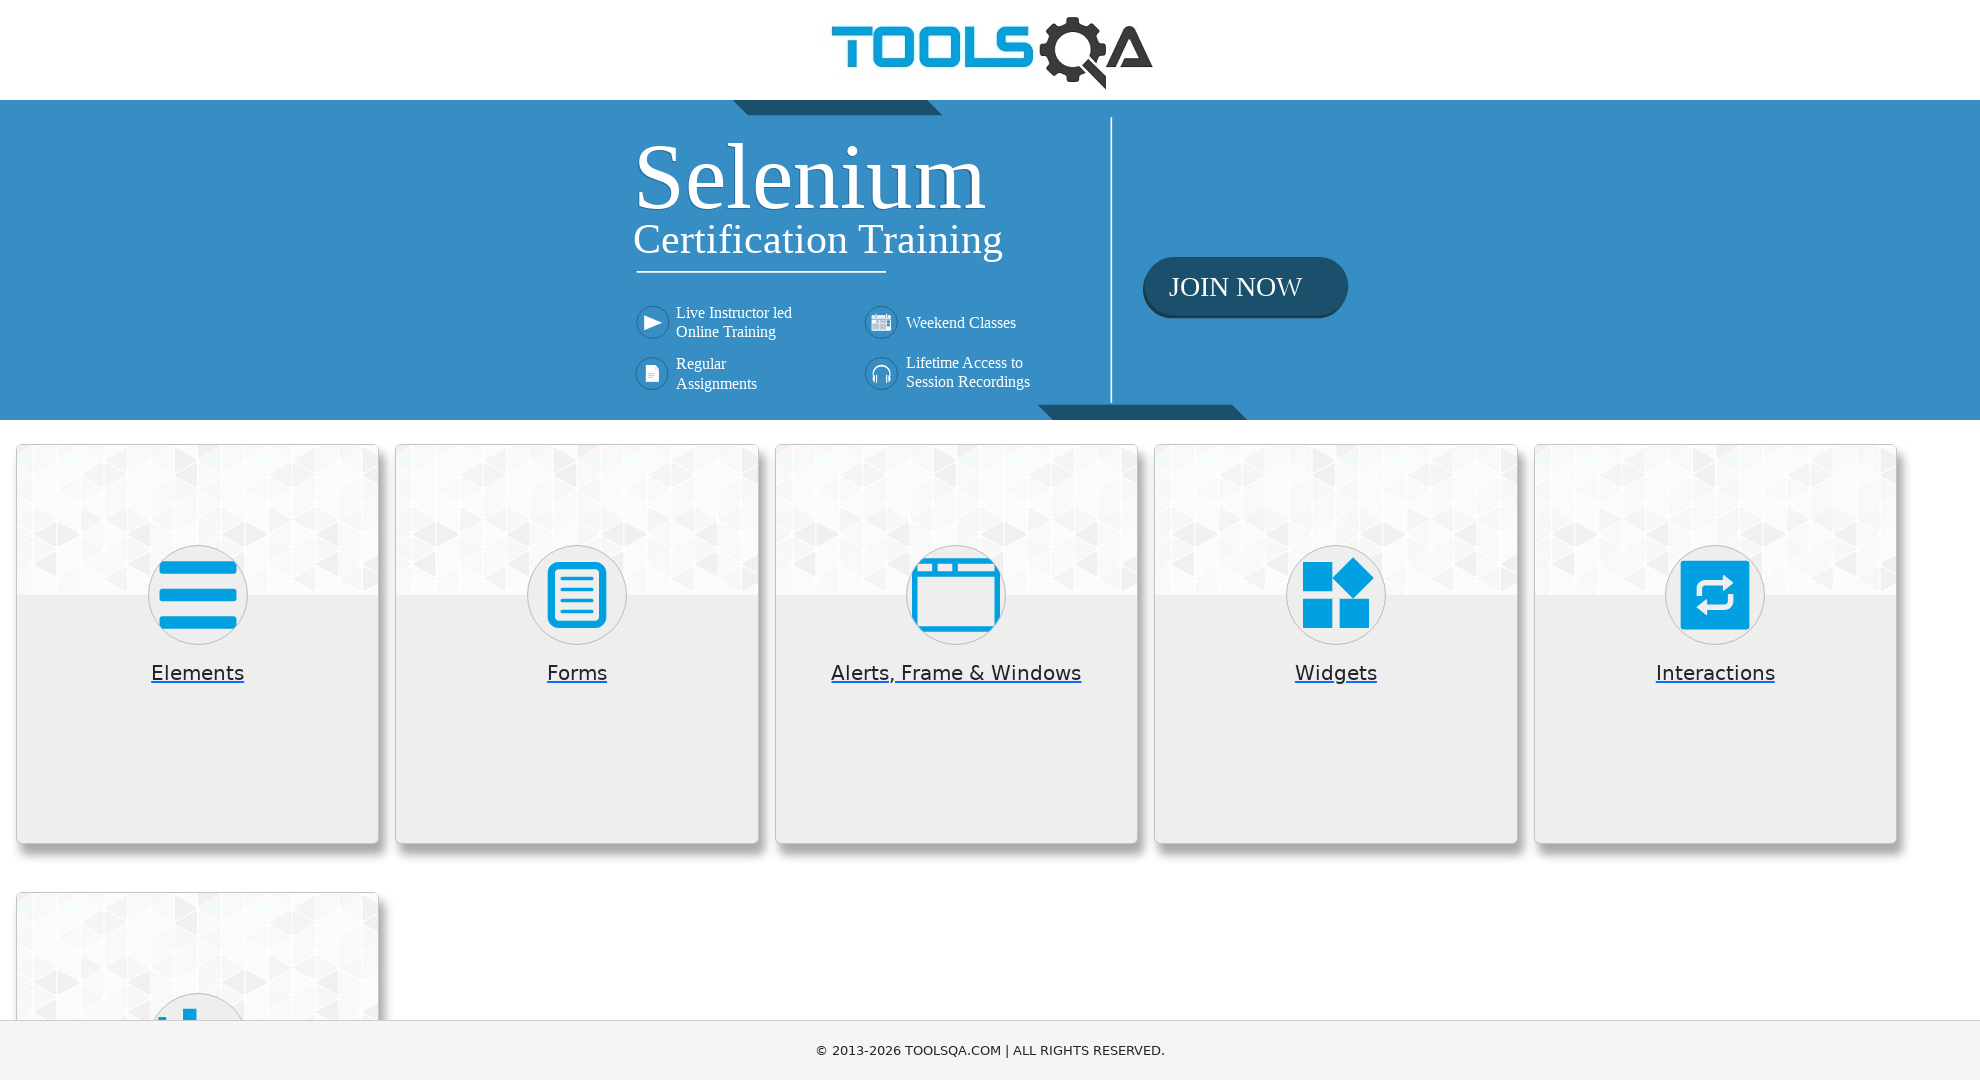

Clicked on Alerts, Frame & Windows menu at (956, 673) on xpath=//h5[text()='Alerts, Frame & Windows']
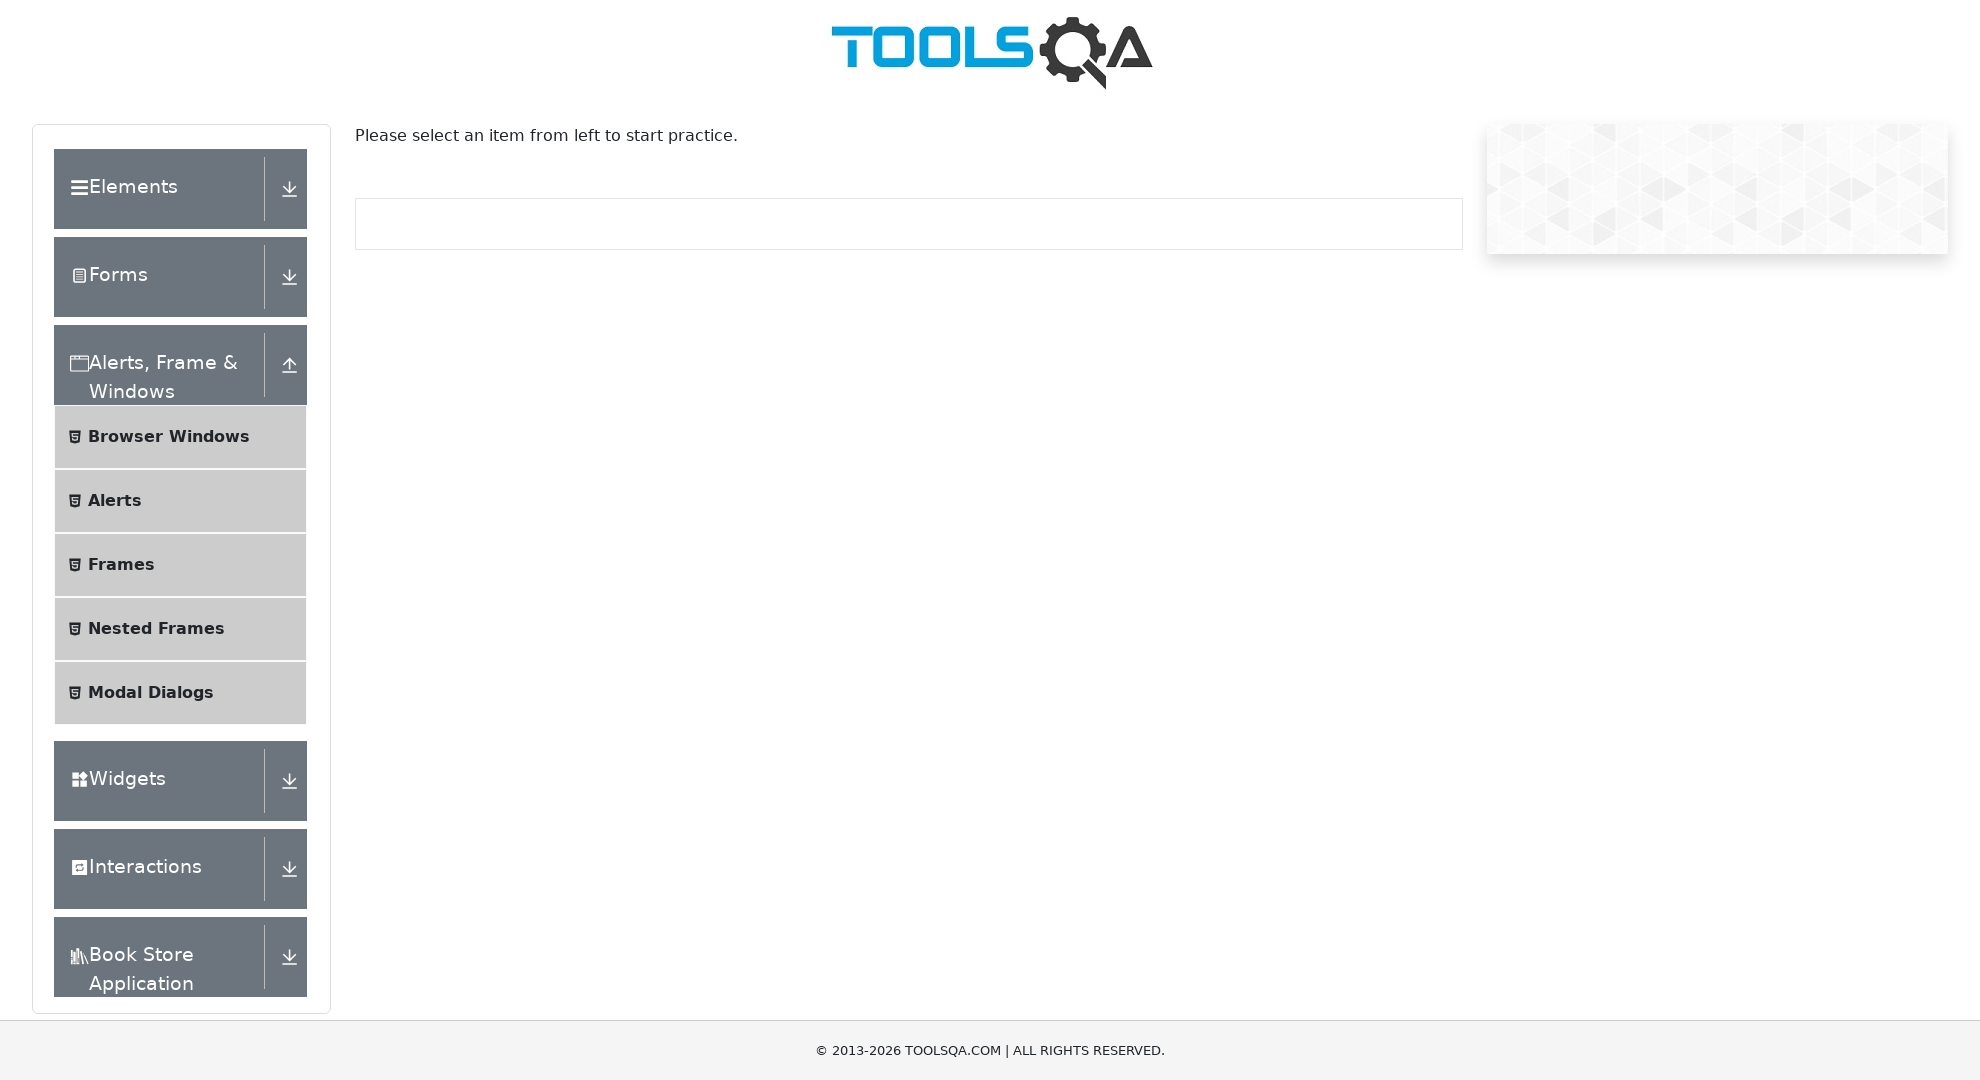

Clicked on Browser Windows menu item at (169, 437) on xpath=//span[text()='Browser Windows']
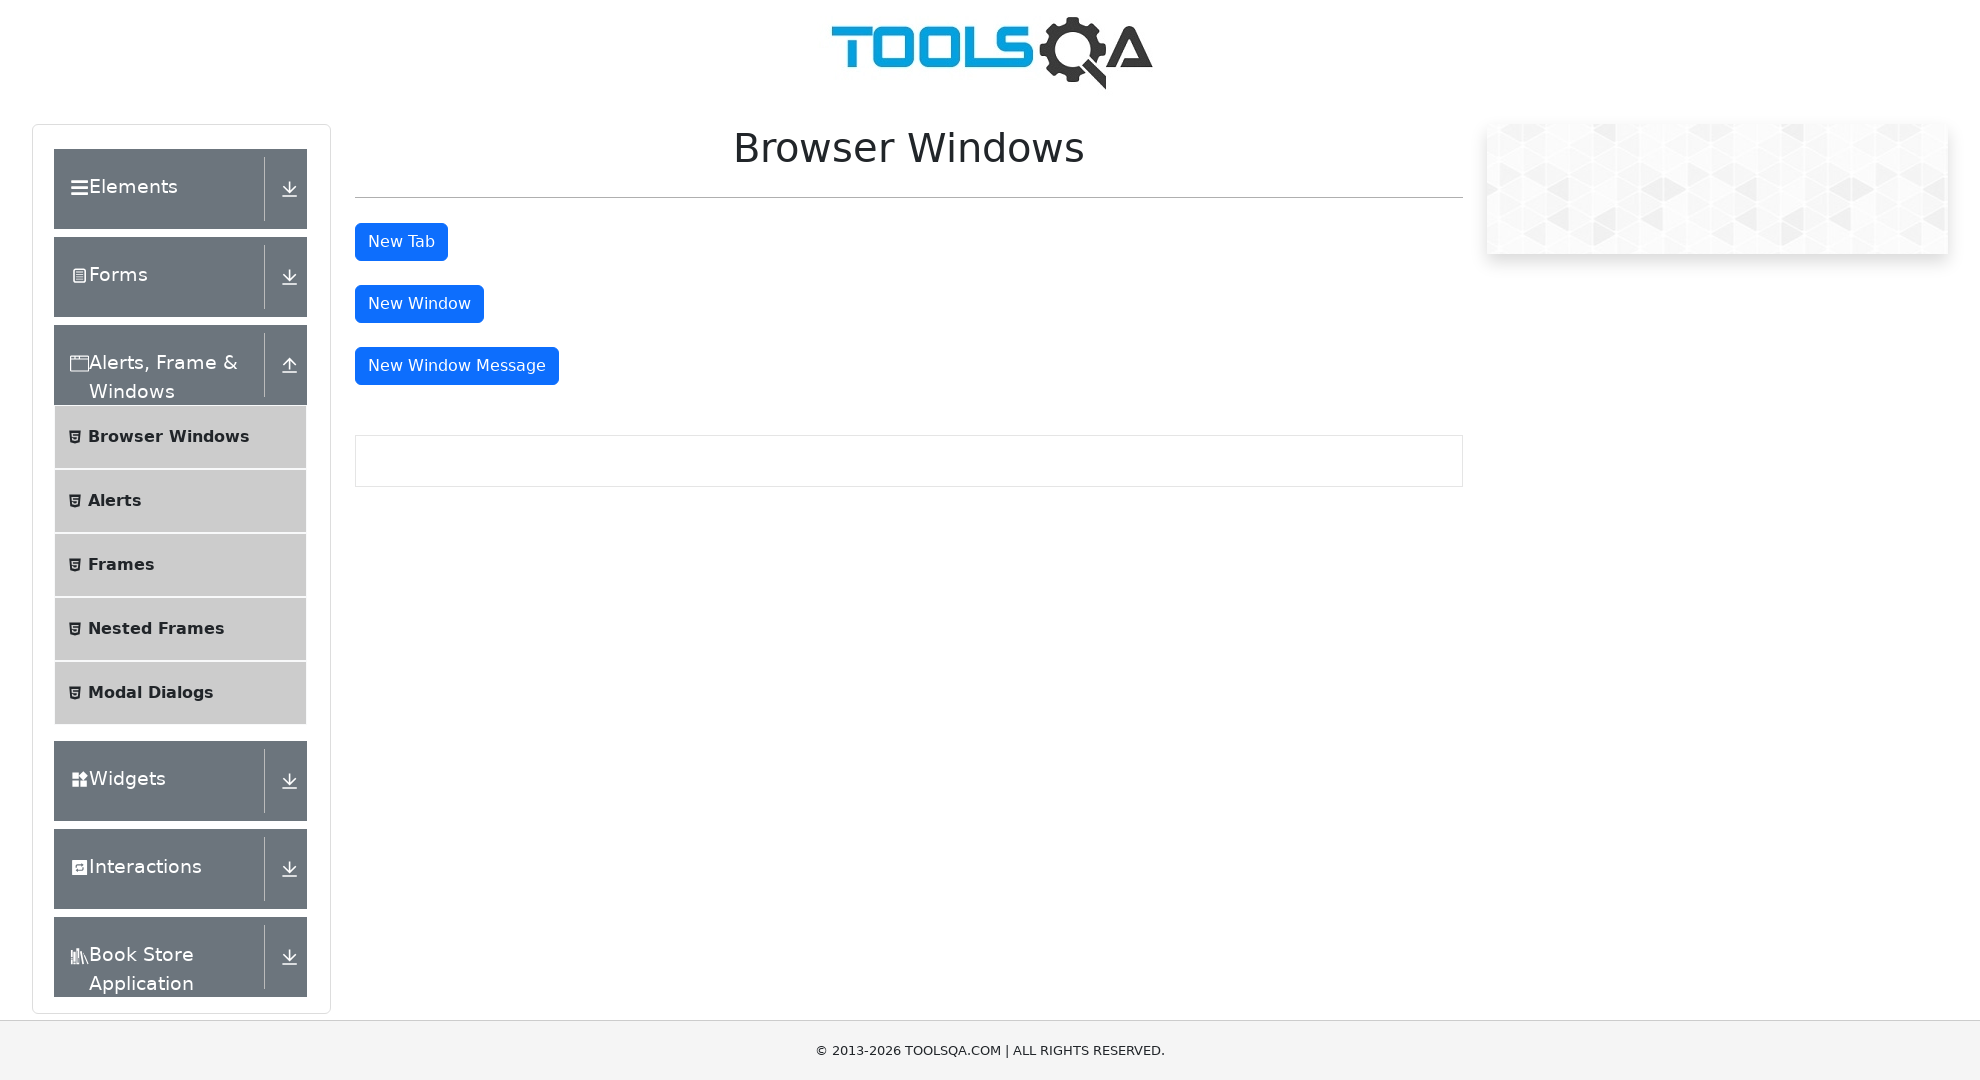

Clicked New Tab button at (402, 242) on #tabButton
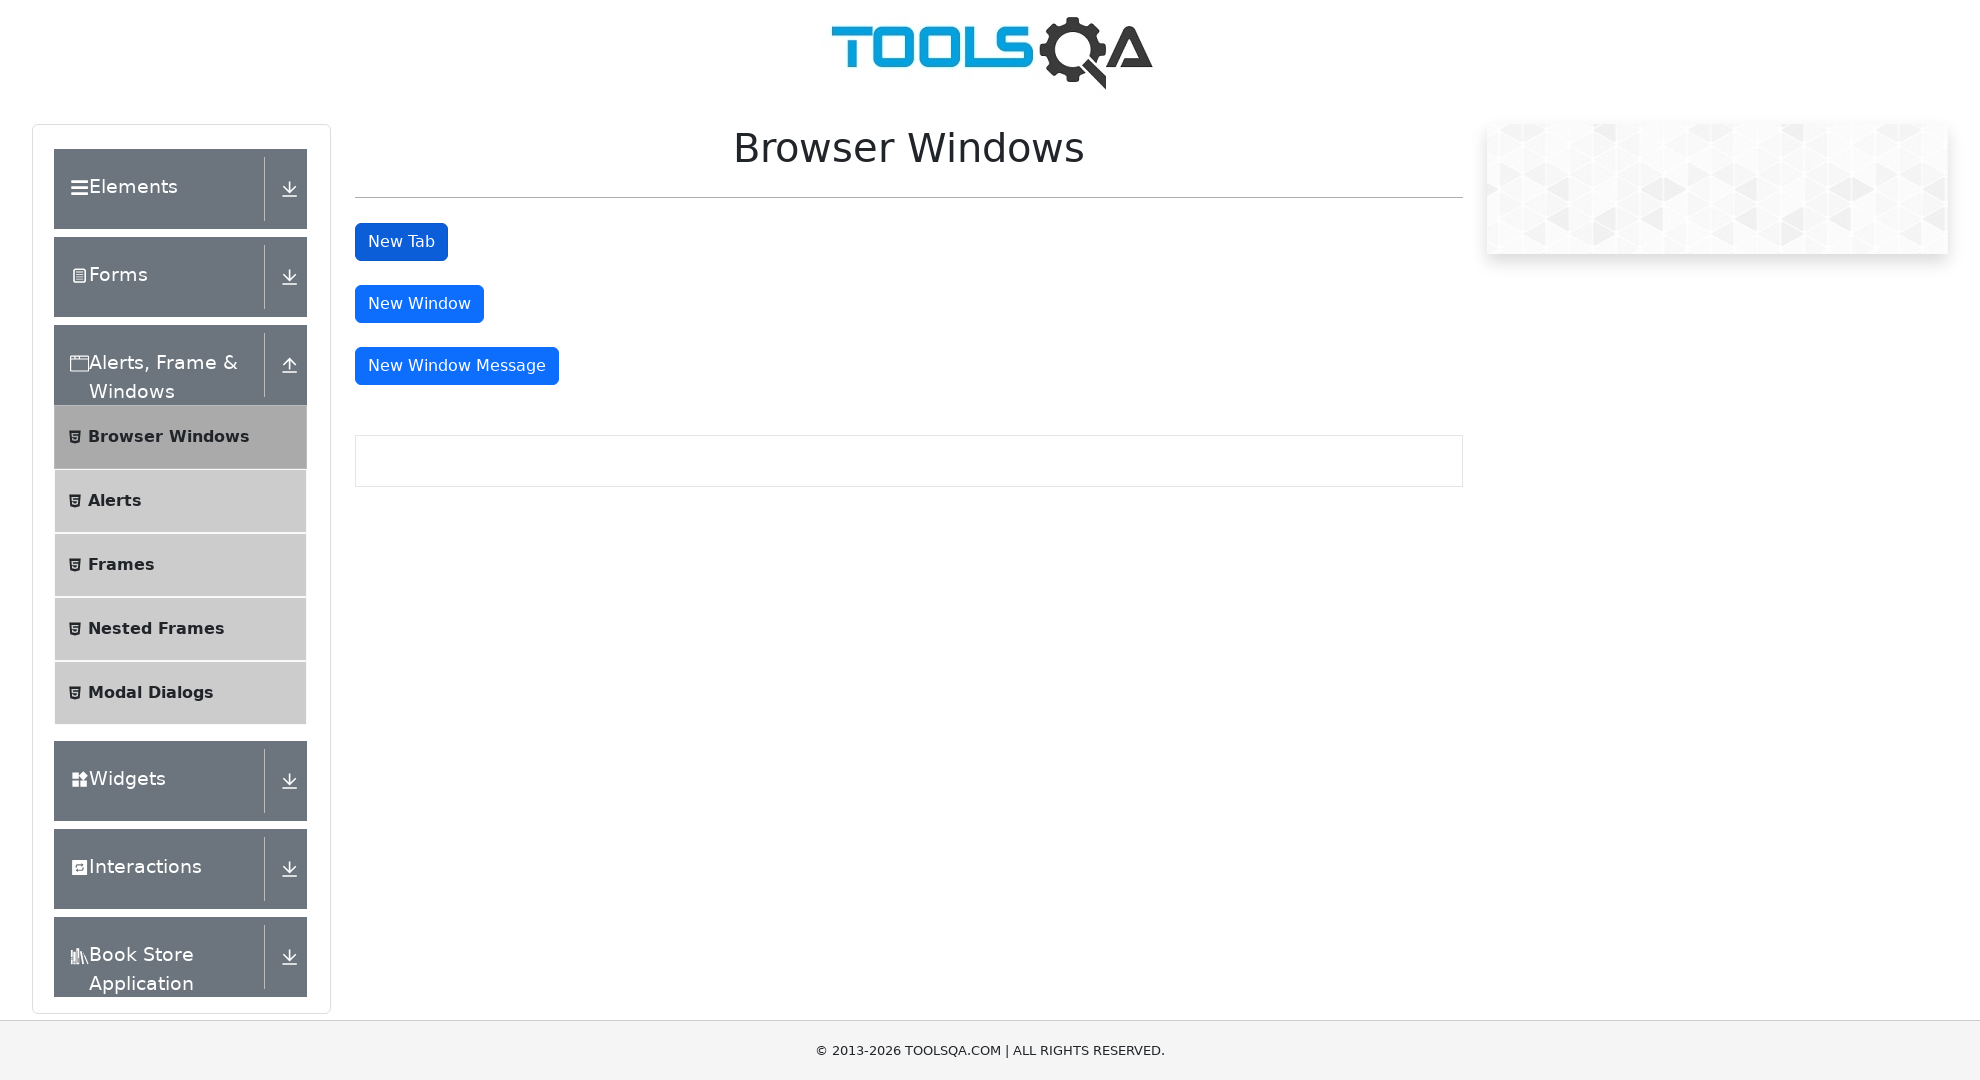

New tab loaded successfully
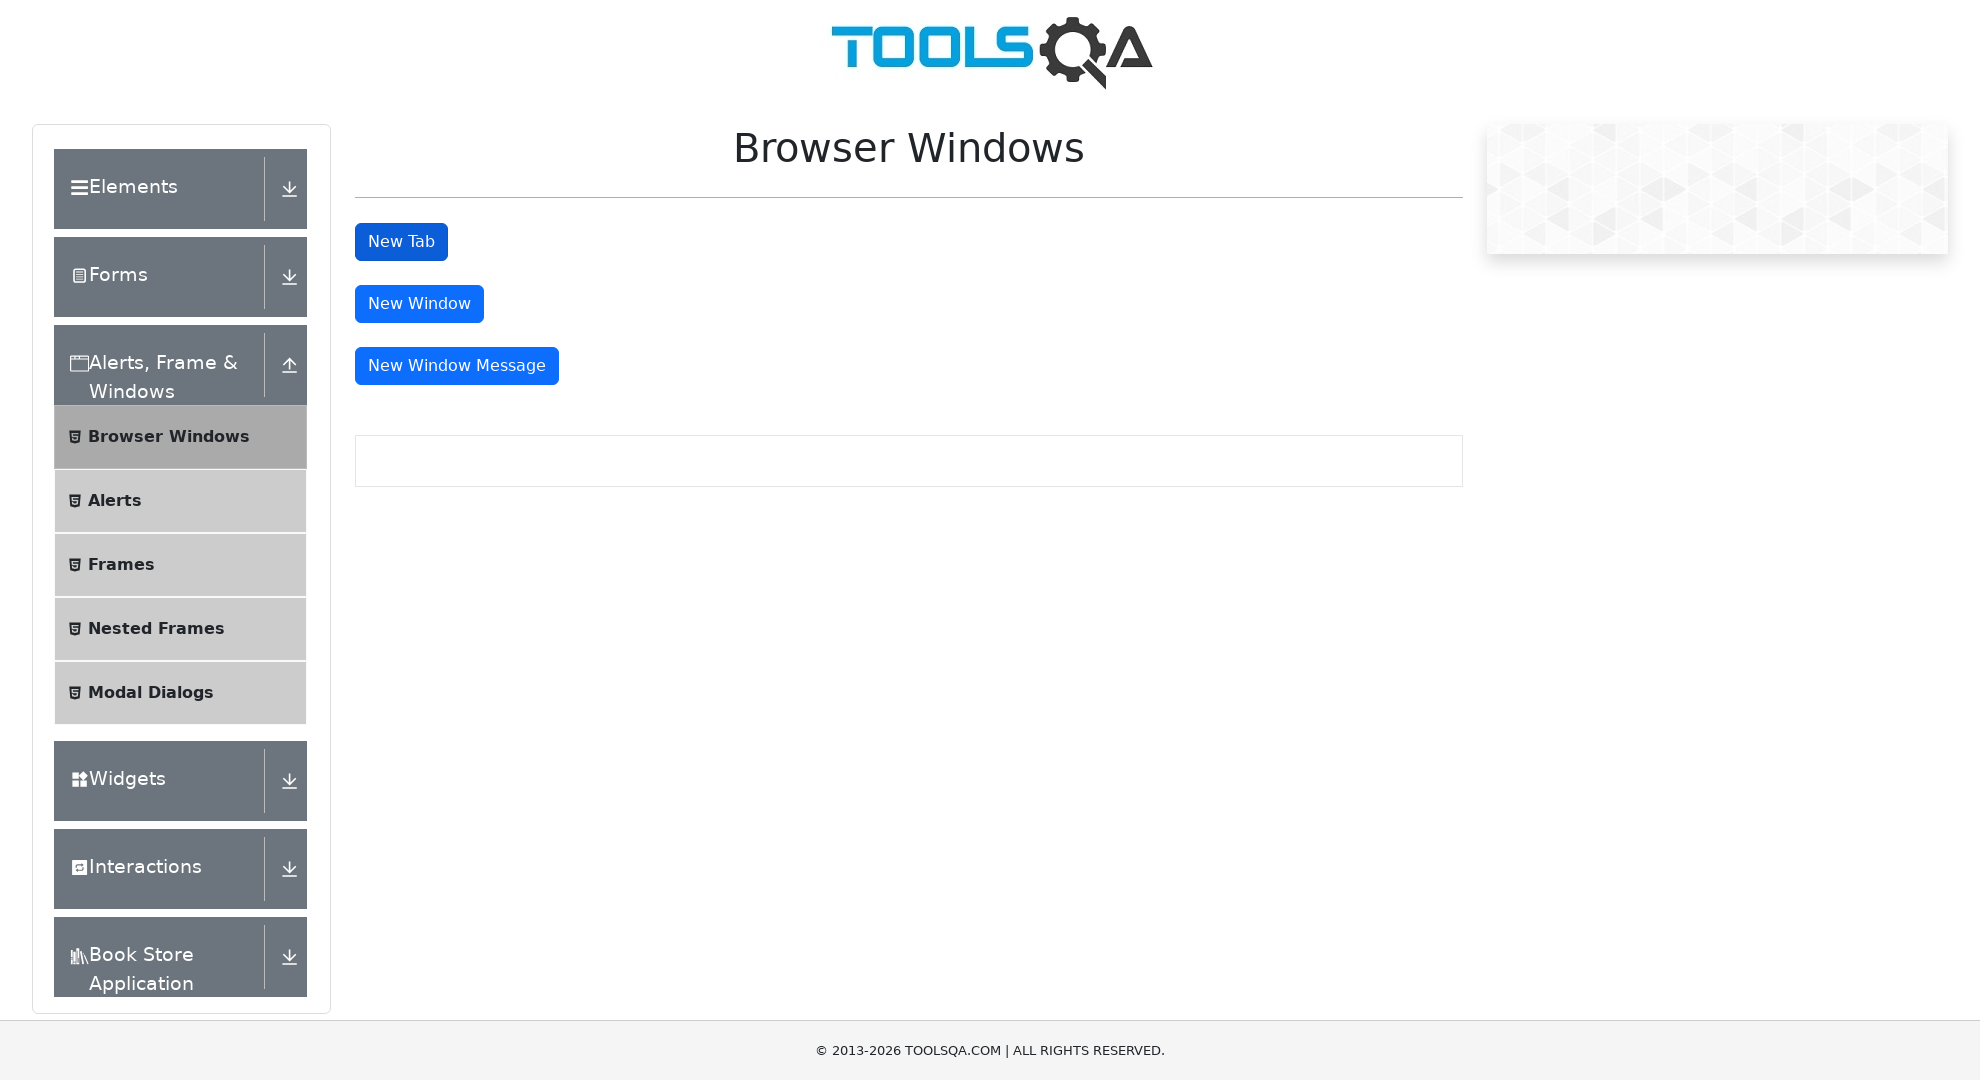

Closed new tab and returned to original window
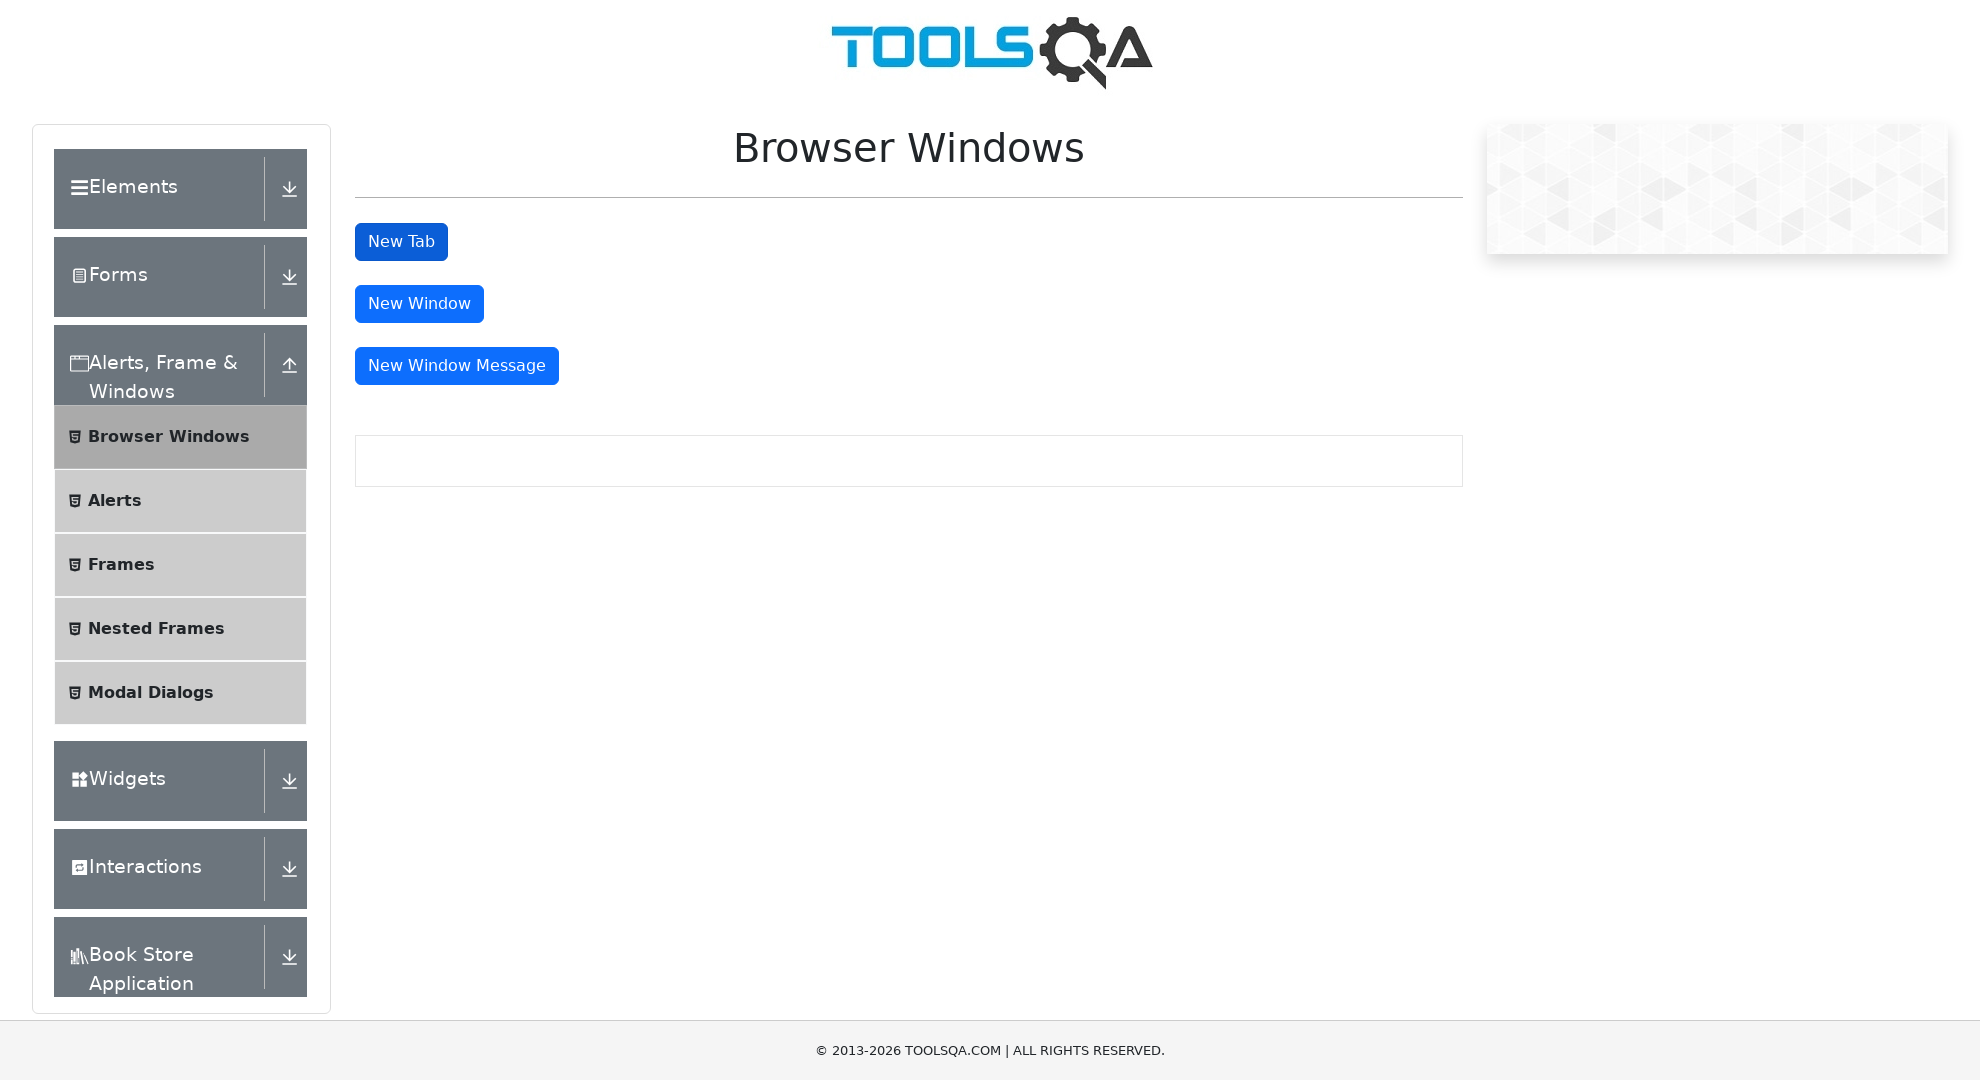

Clicked New Window button at (420, 304) on #windowButton
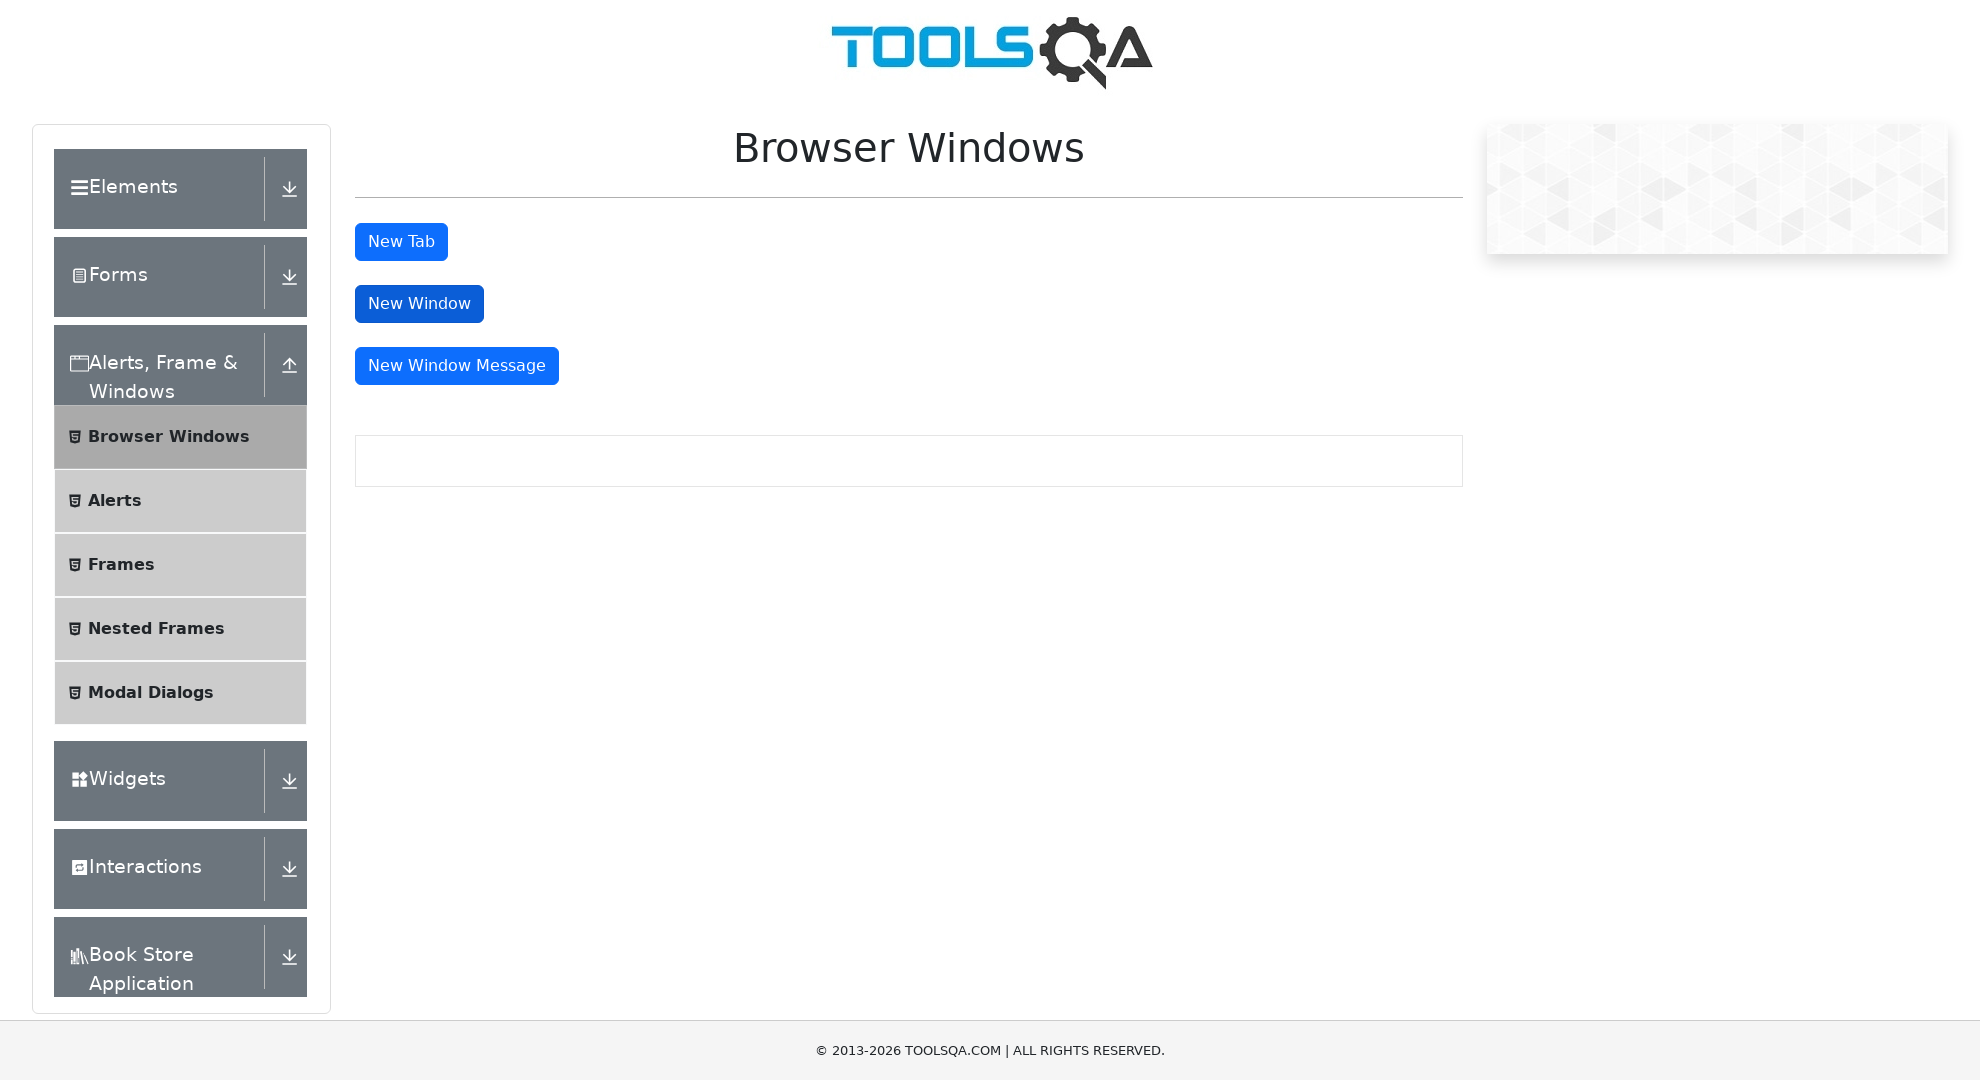

New window loaded successfully
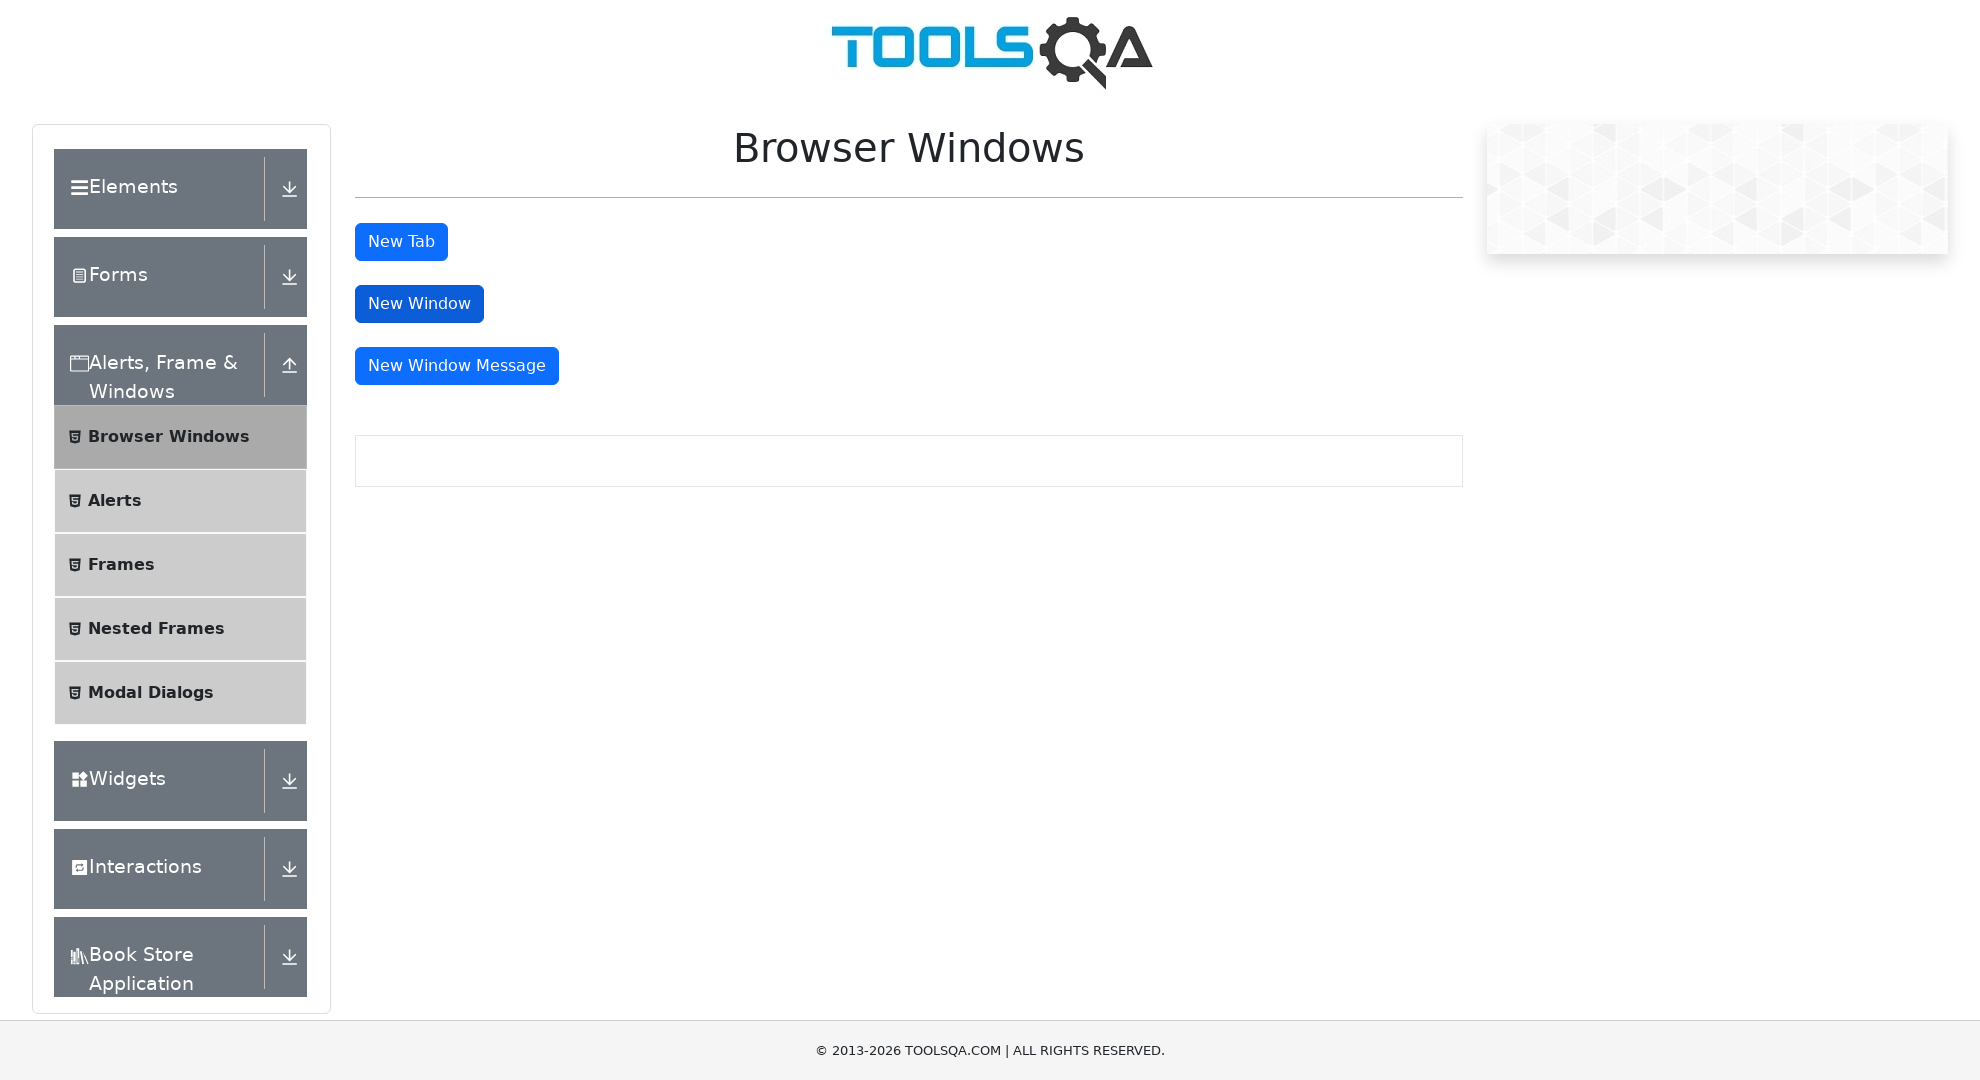

Closed new window and returned to original window
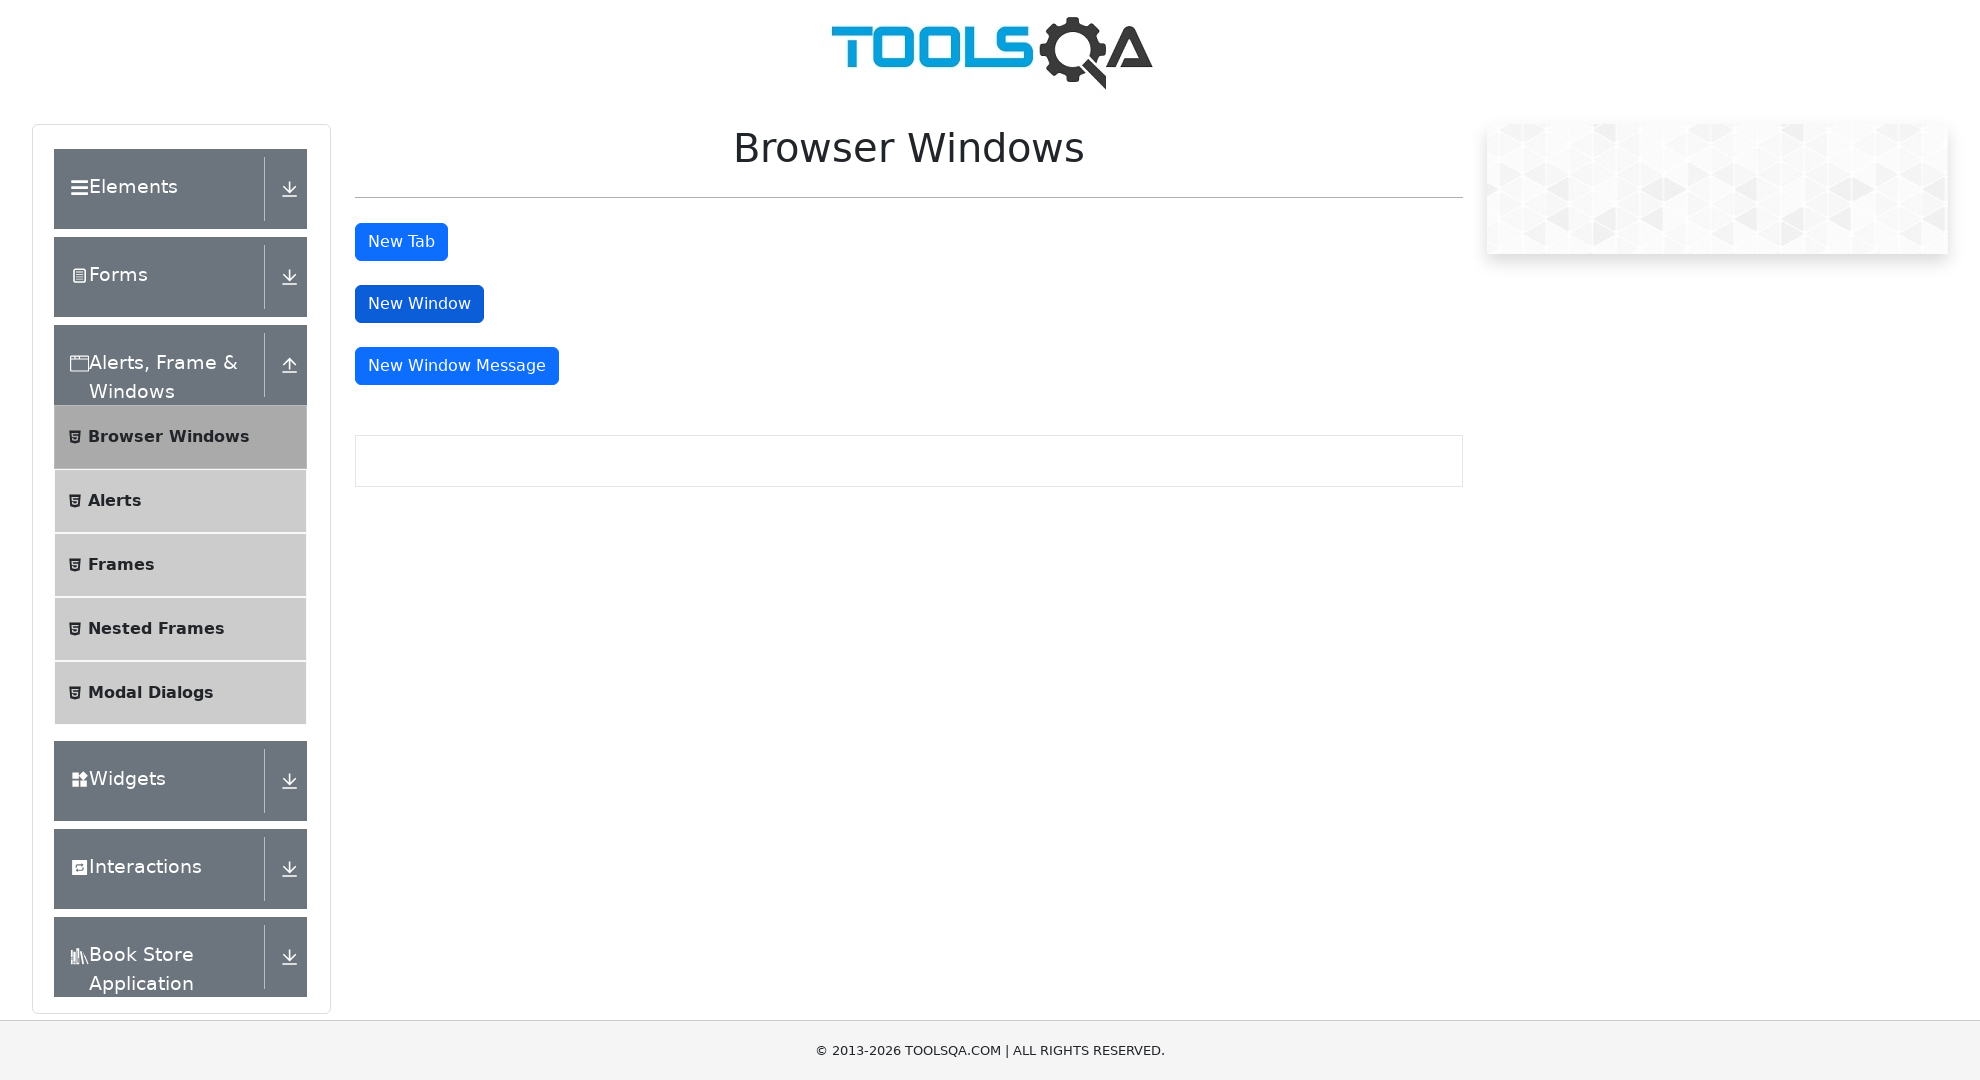

Clicked New Window Message button at (457, 366) on #messageWindowButton
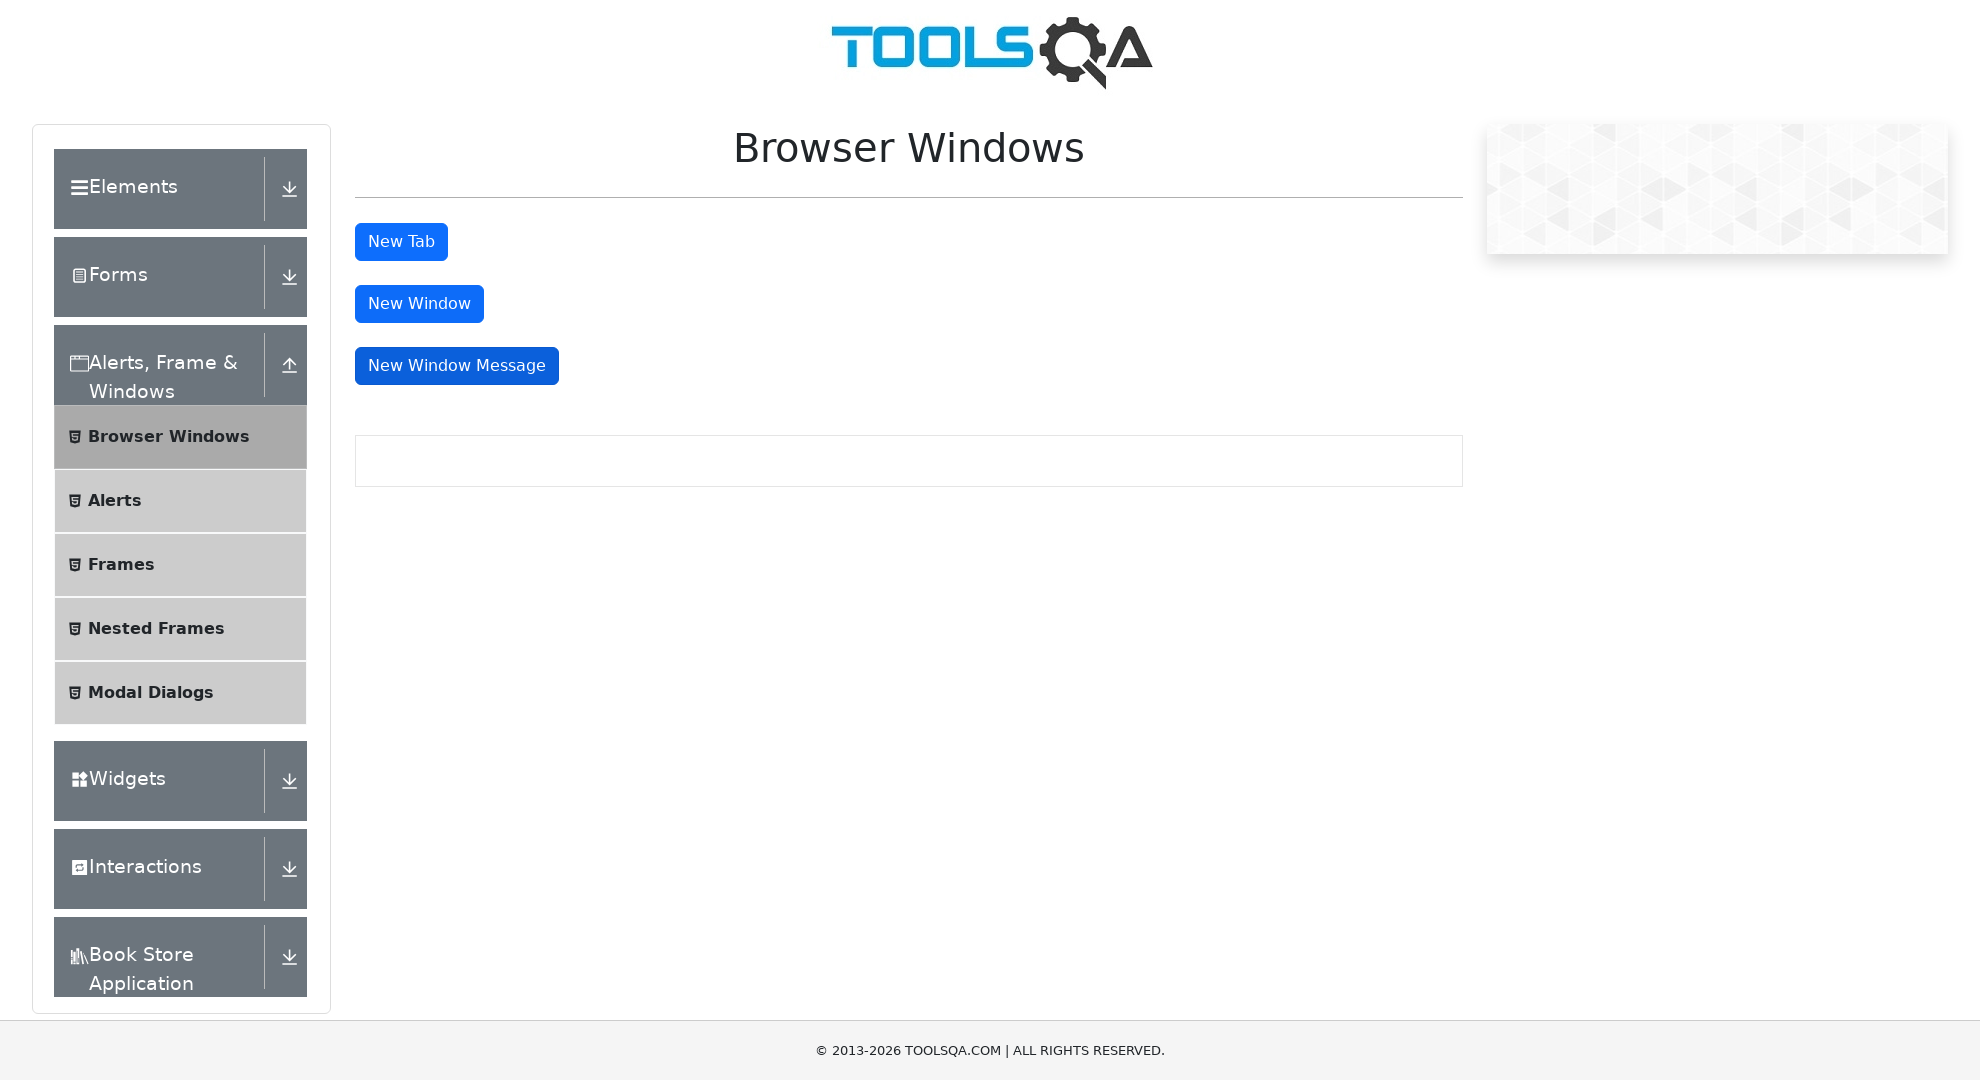

New window message loaded successfully
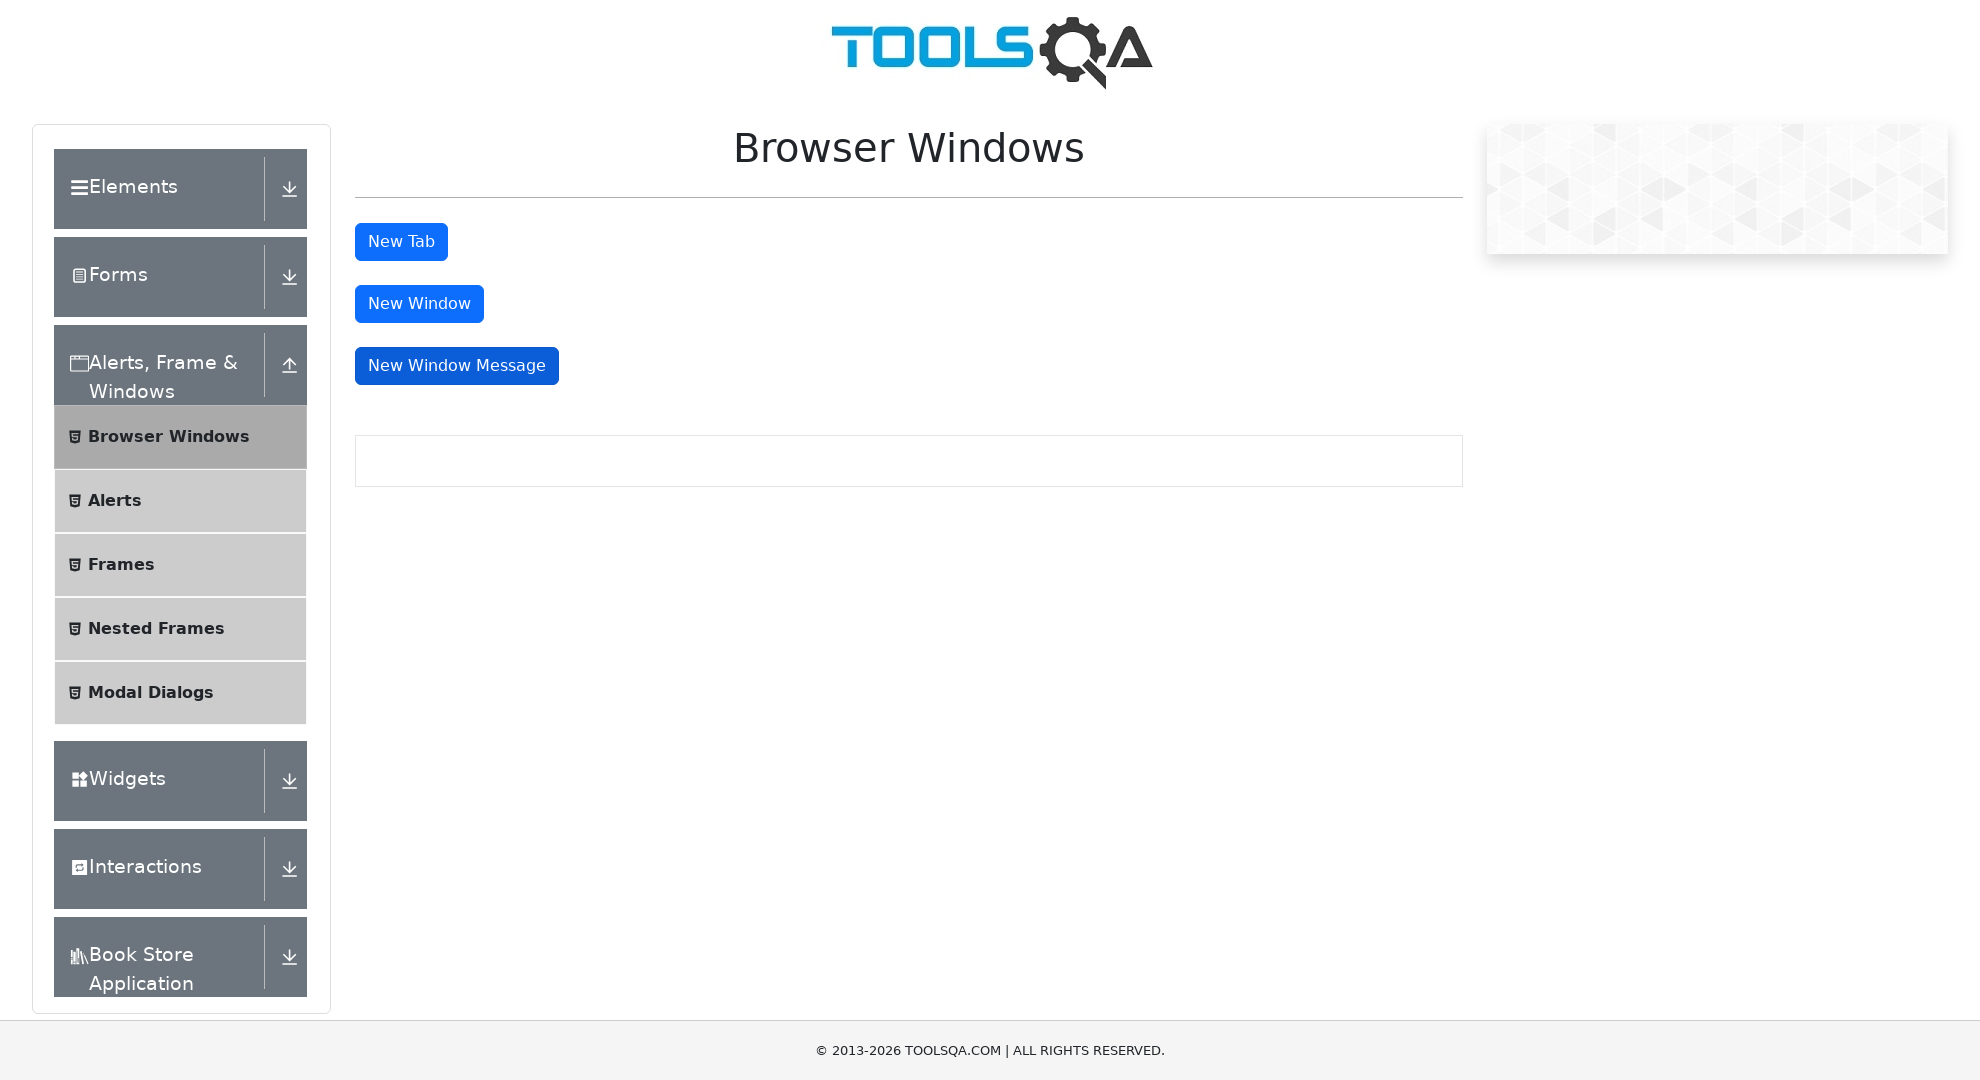

Closed new window message and returned to original window
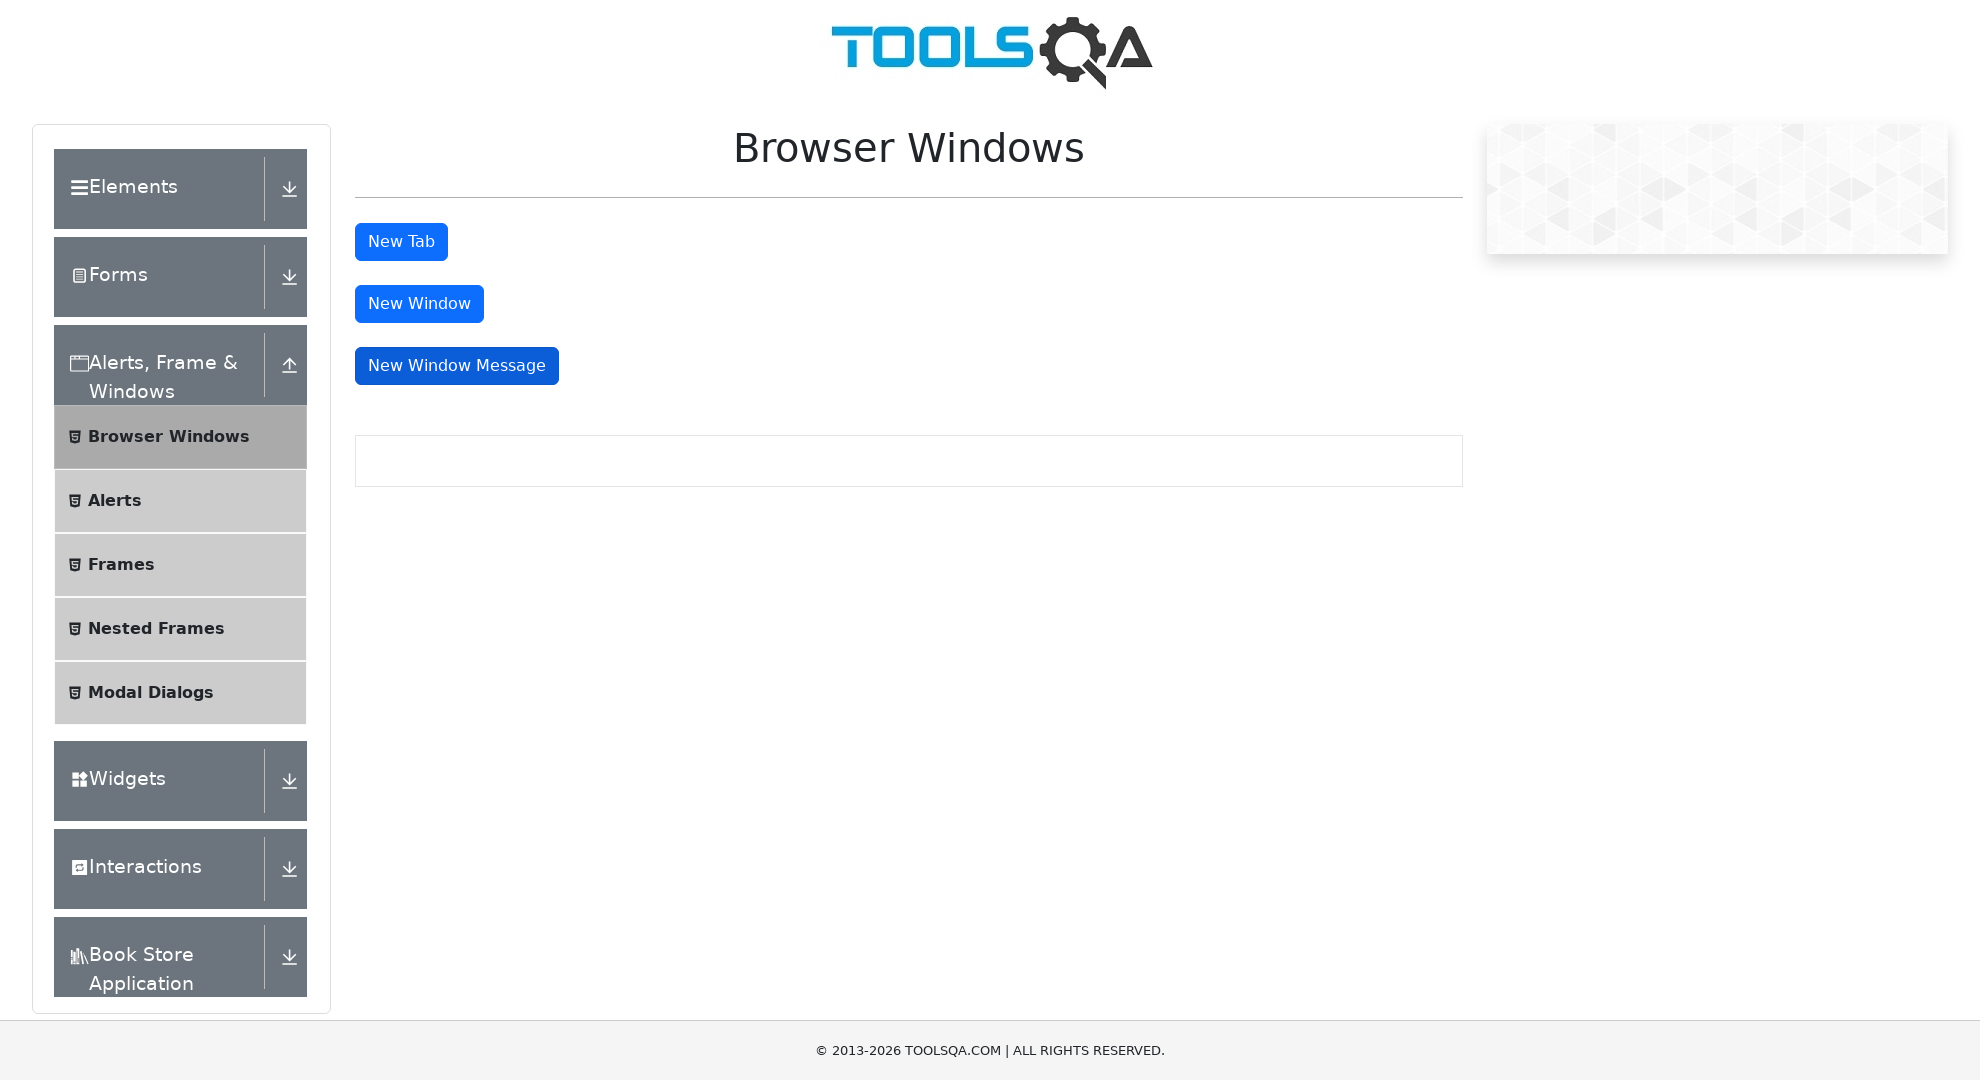

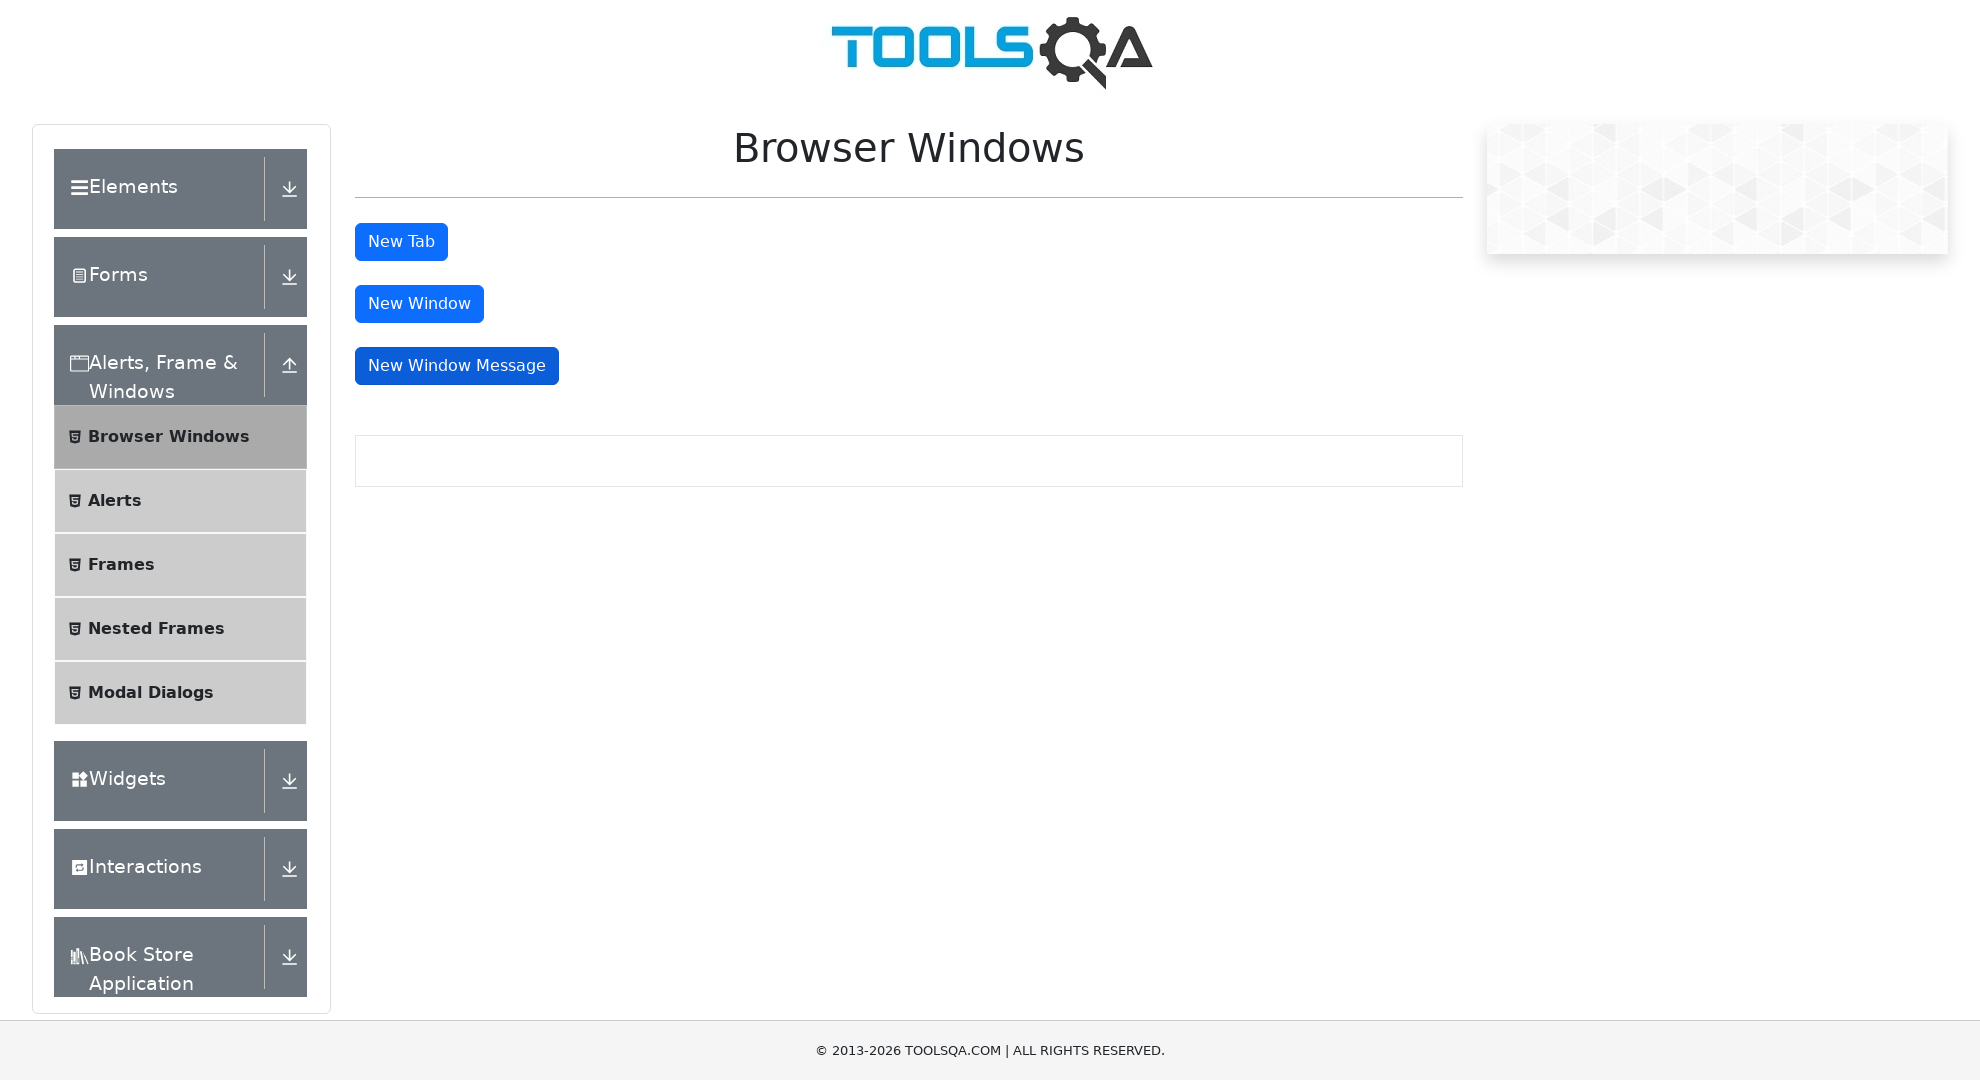